Tests dropdown selection functionality by selecting a country from the dropdown menu

Starting URL: https://www.globalsqa.com/demo-site/select-dropdown-menu/

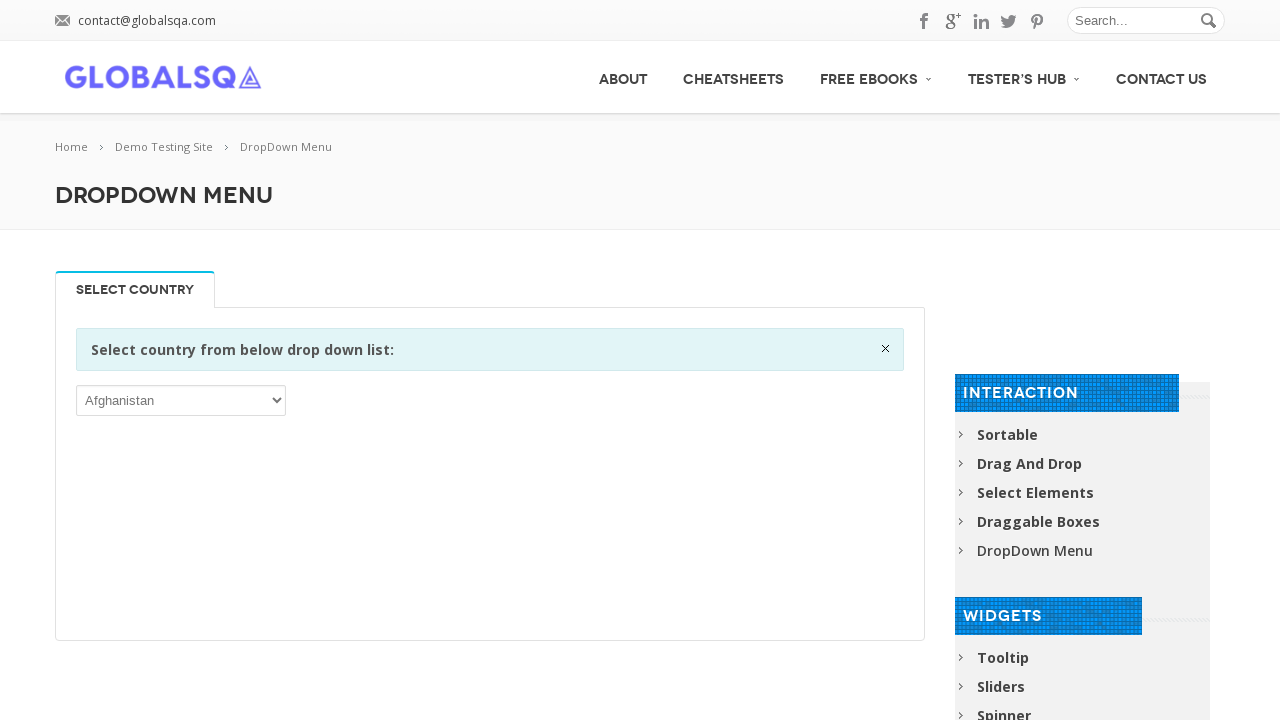

Navigated to dropdown menu demo page
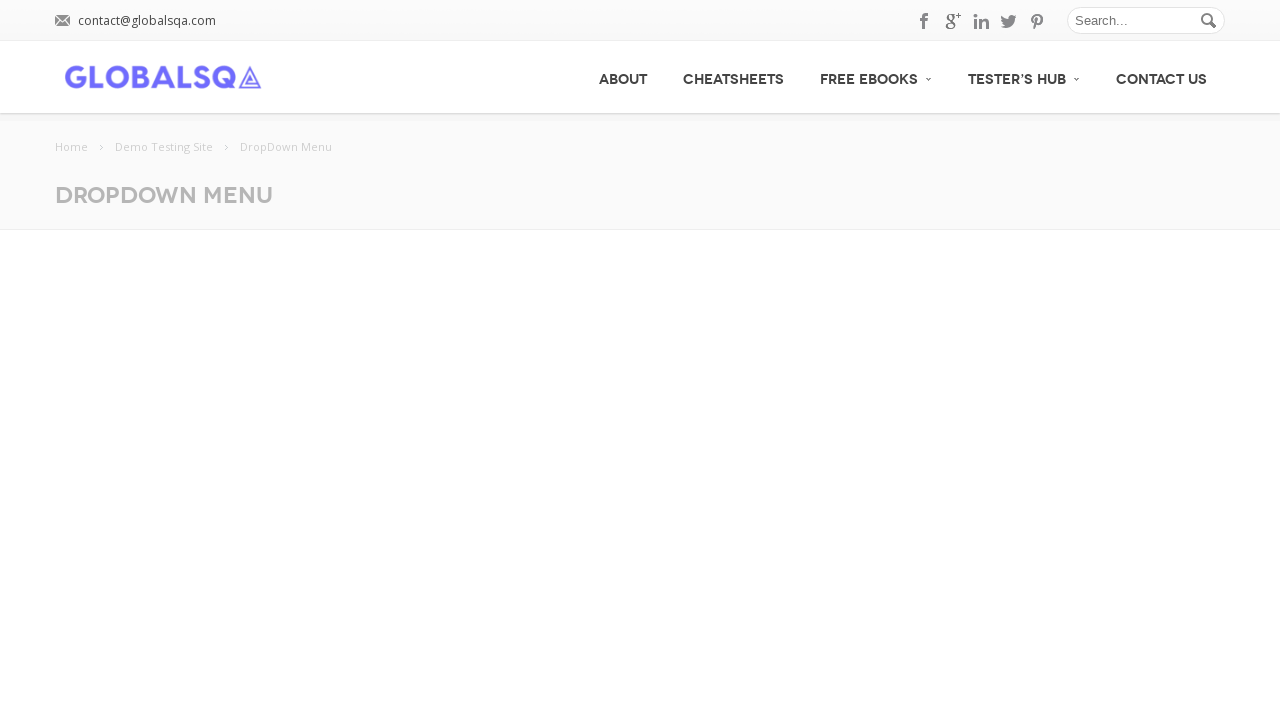

Located dropdown element
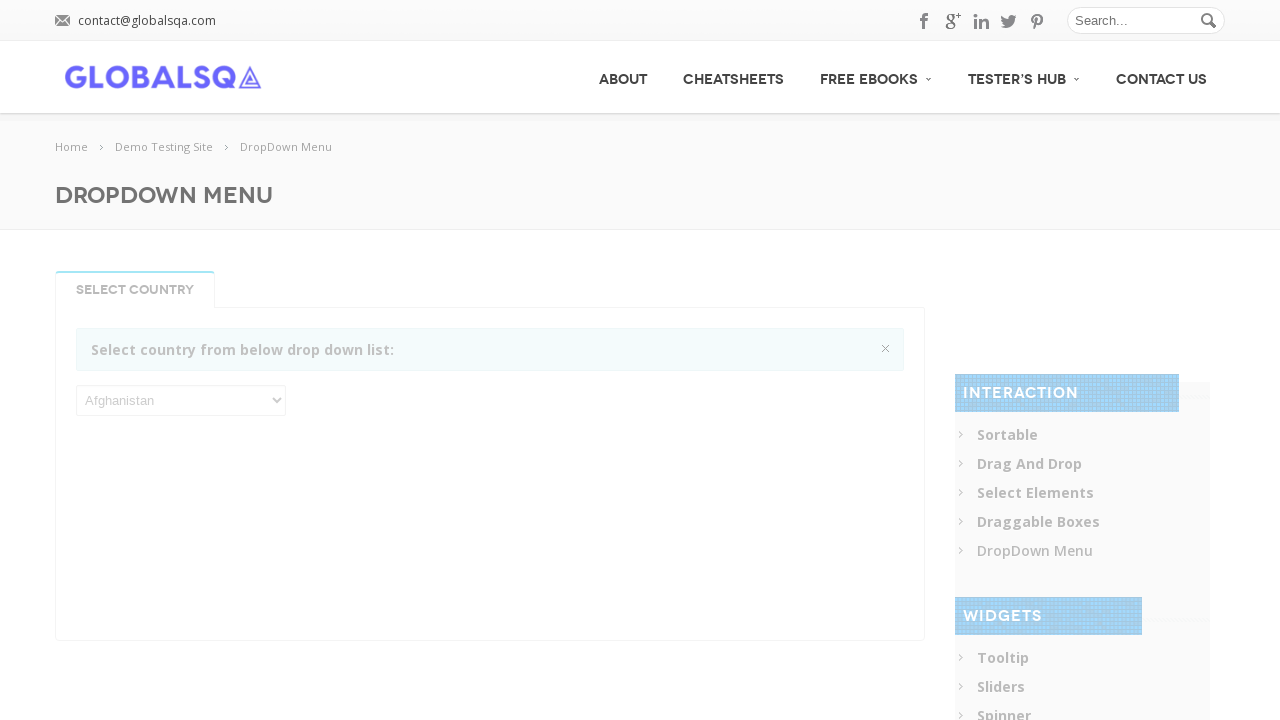

Selected 'India' from dropdown menu on xpath=//p/select
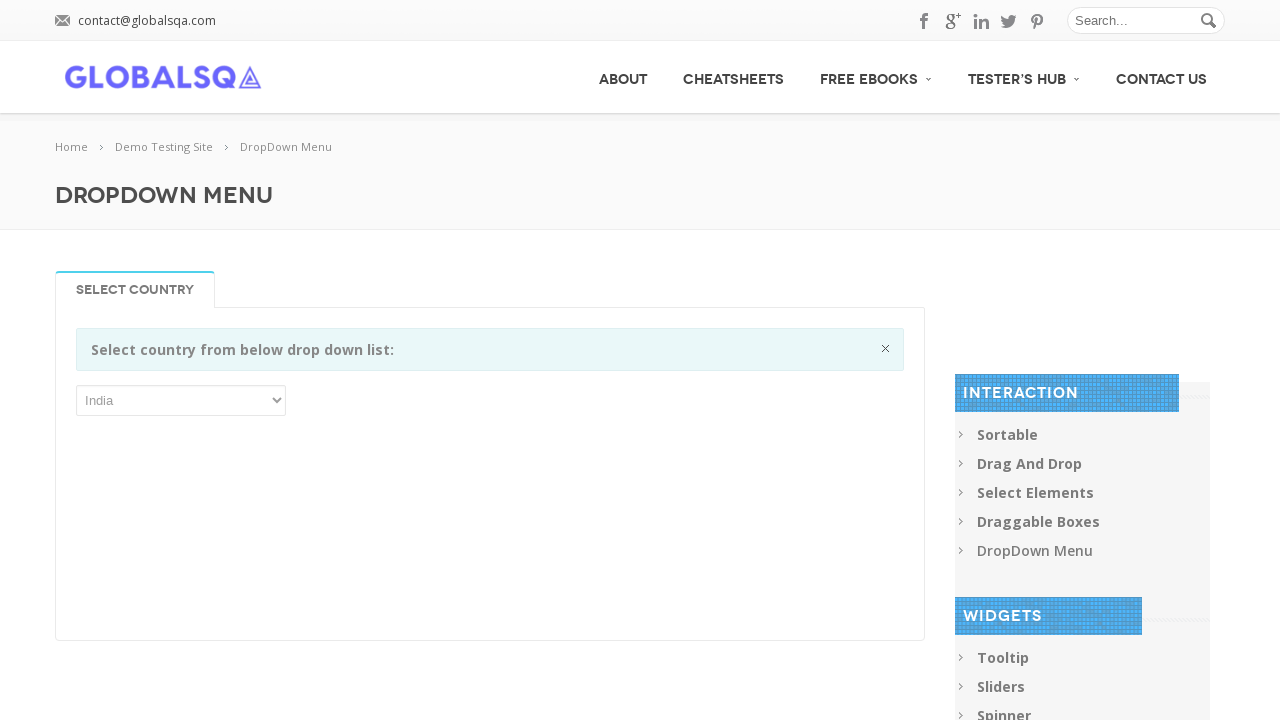

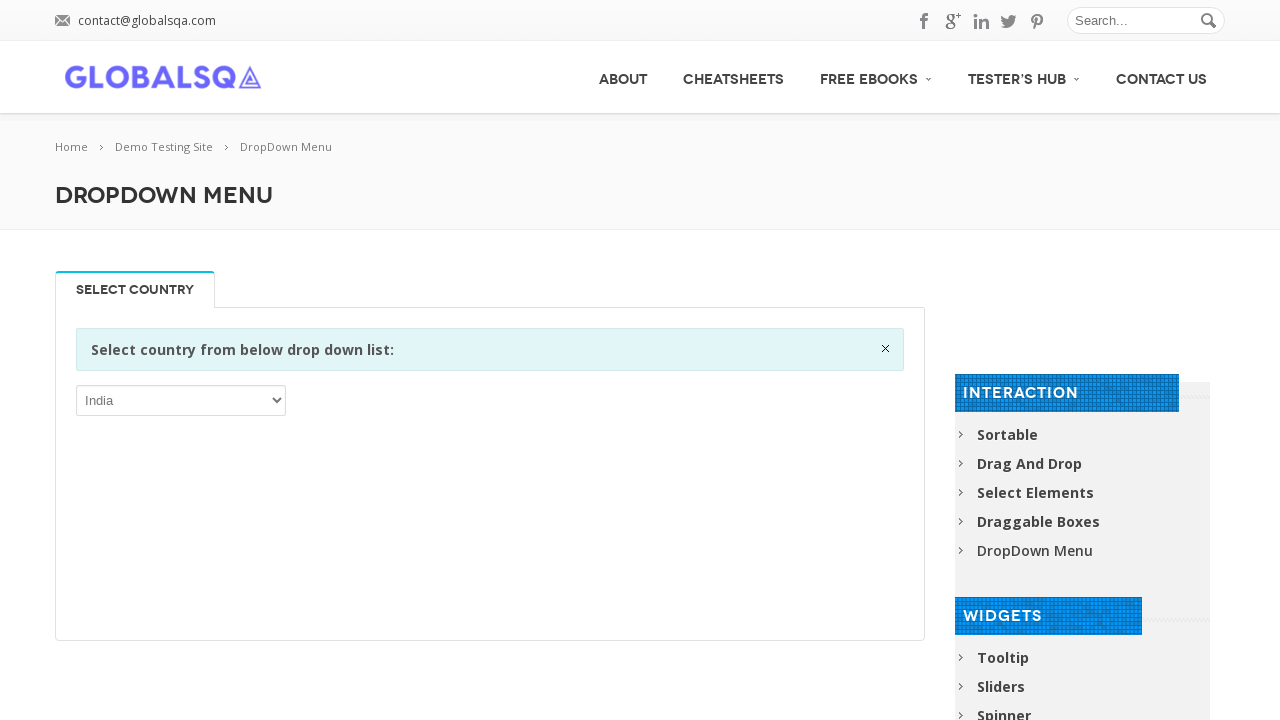